Navigates to VWO app page and clicks on the "Start a free trial" link using partial link text matching

Starting URL: https://app.vwo.com

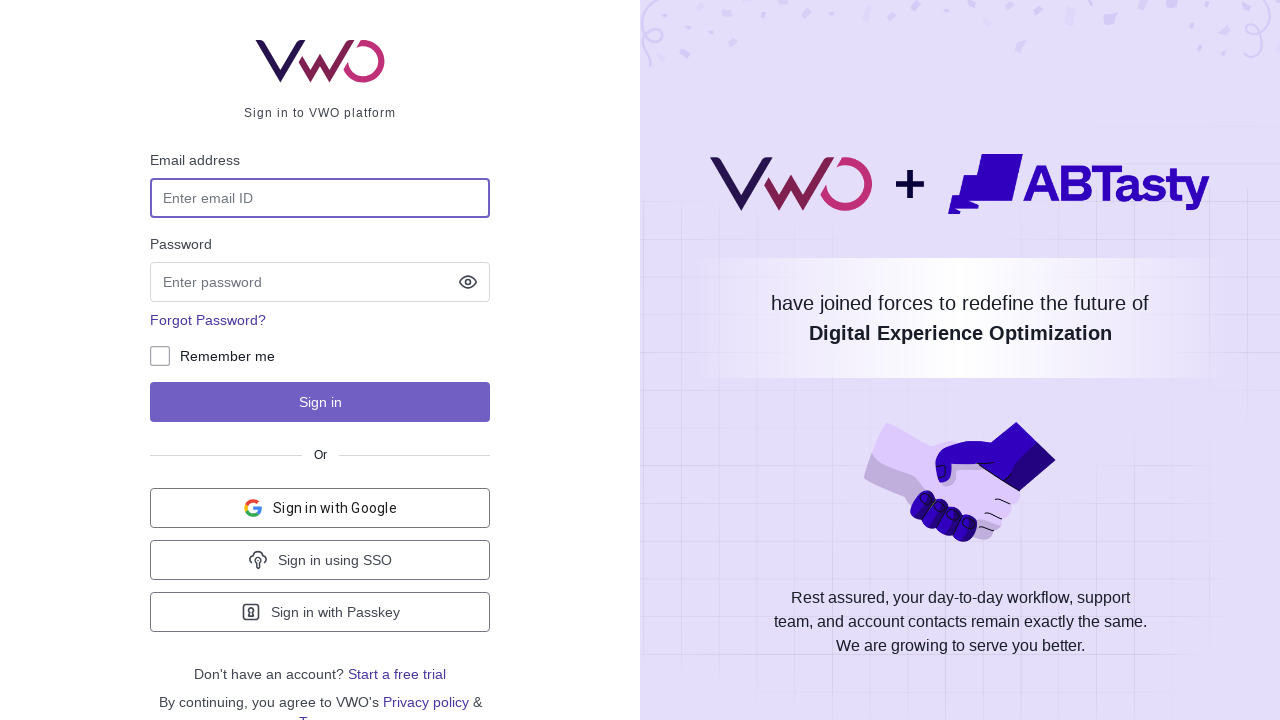

Navigated to VWO app page at https://app.vwo.com
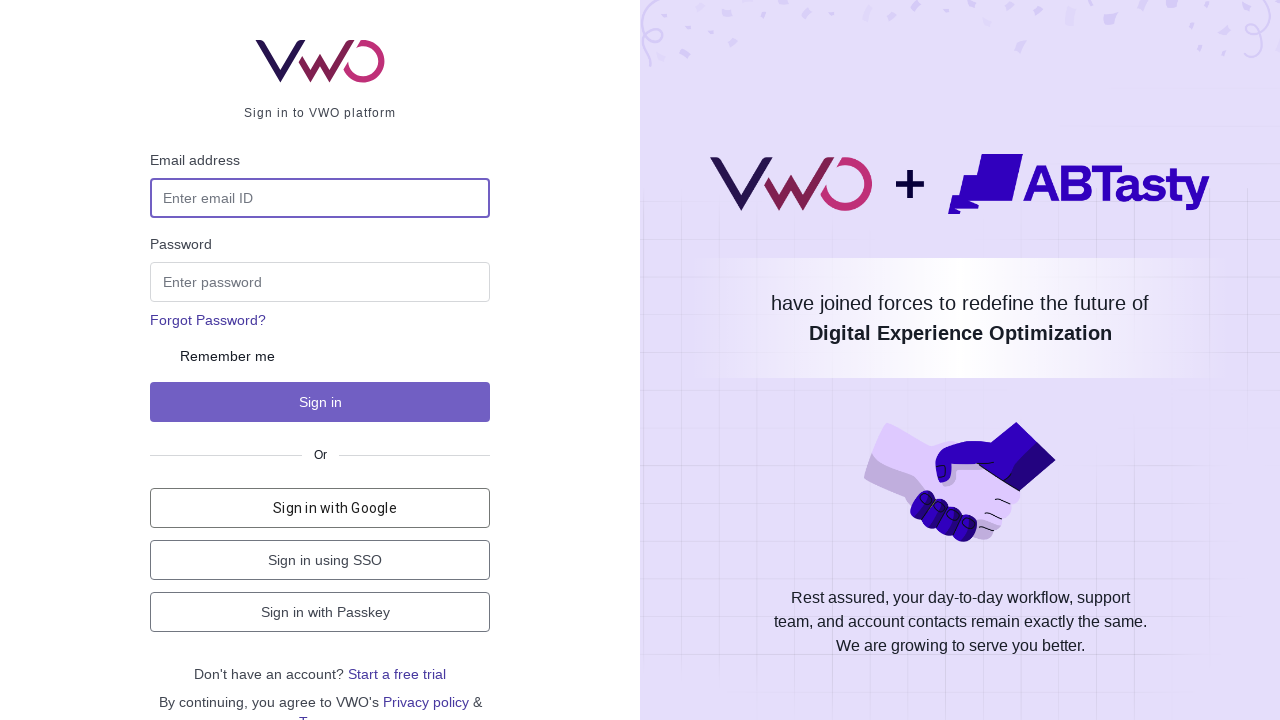

Clicked on the 'Start a free trial' link using partial text matching at (397, 674) on a:has-text('Start')
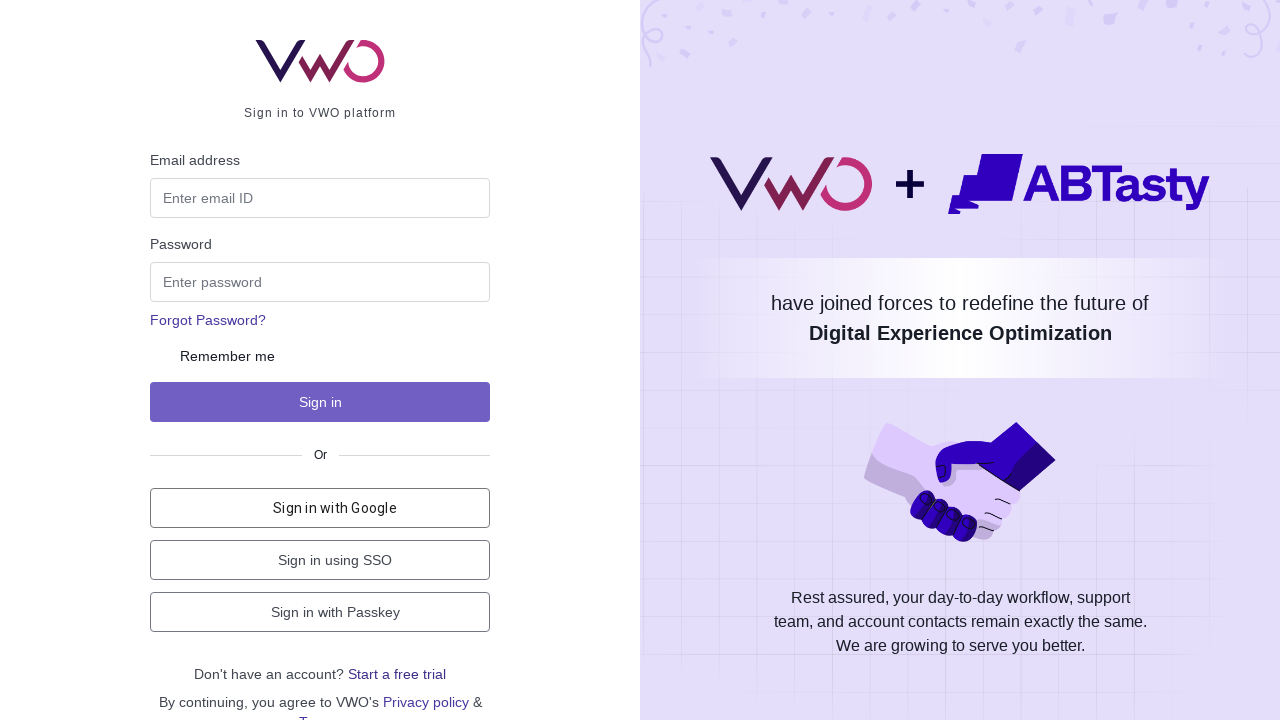

Waited for page to reach networkidle state
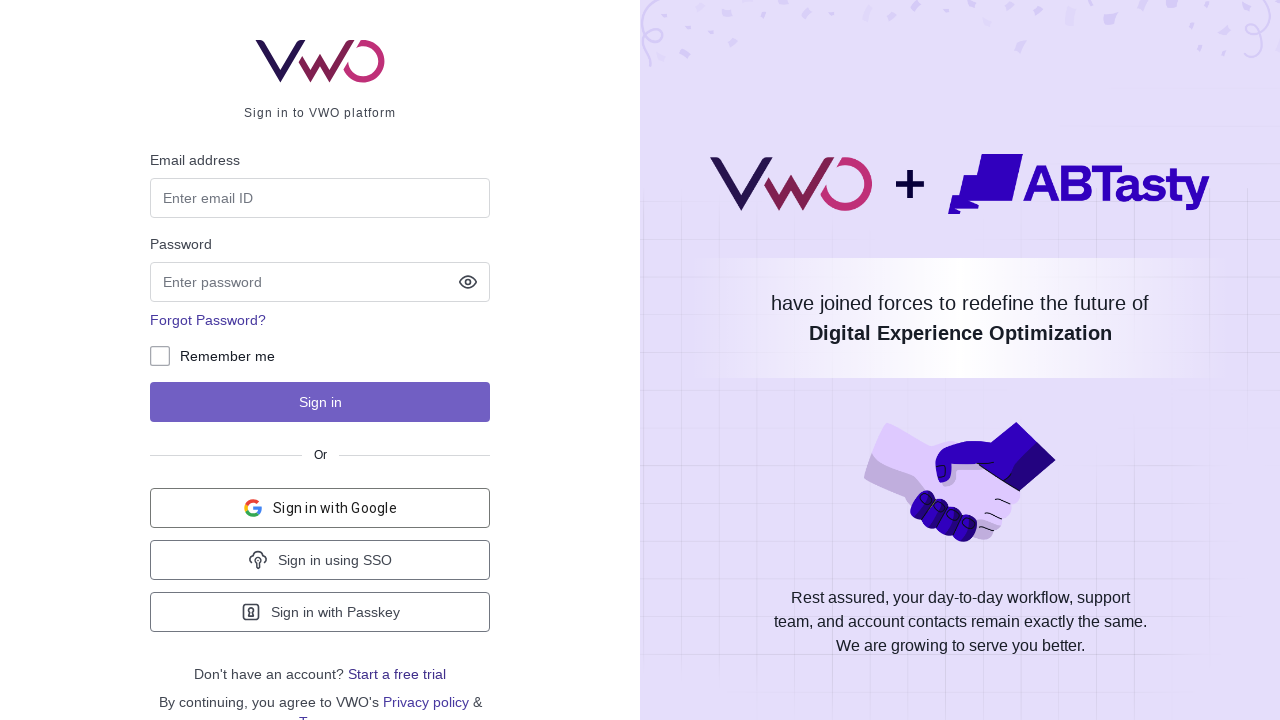

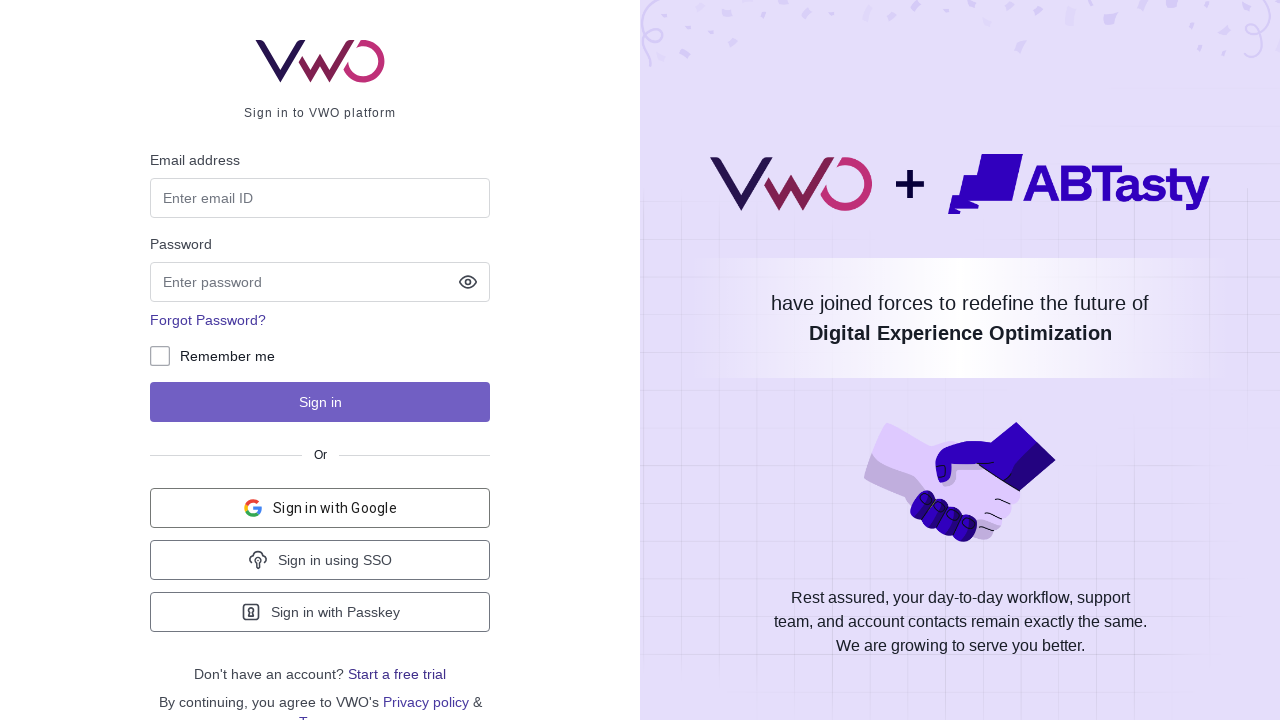